Tests dropdown select functionality using three different selection strategies: by value, by index, and by label

Starting URL: https://zimaev.github.io/select/

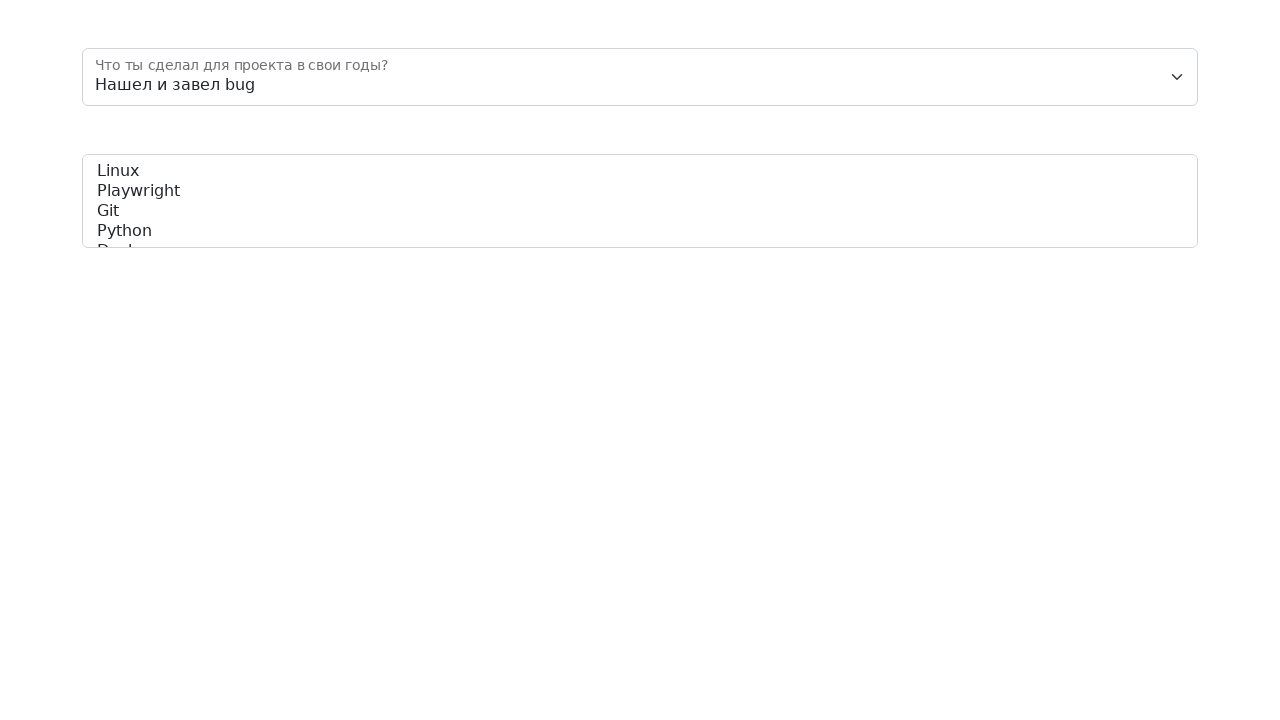

Navigated to dropdown select test page
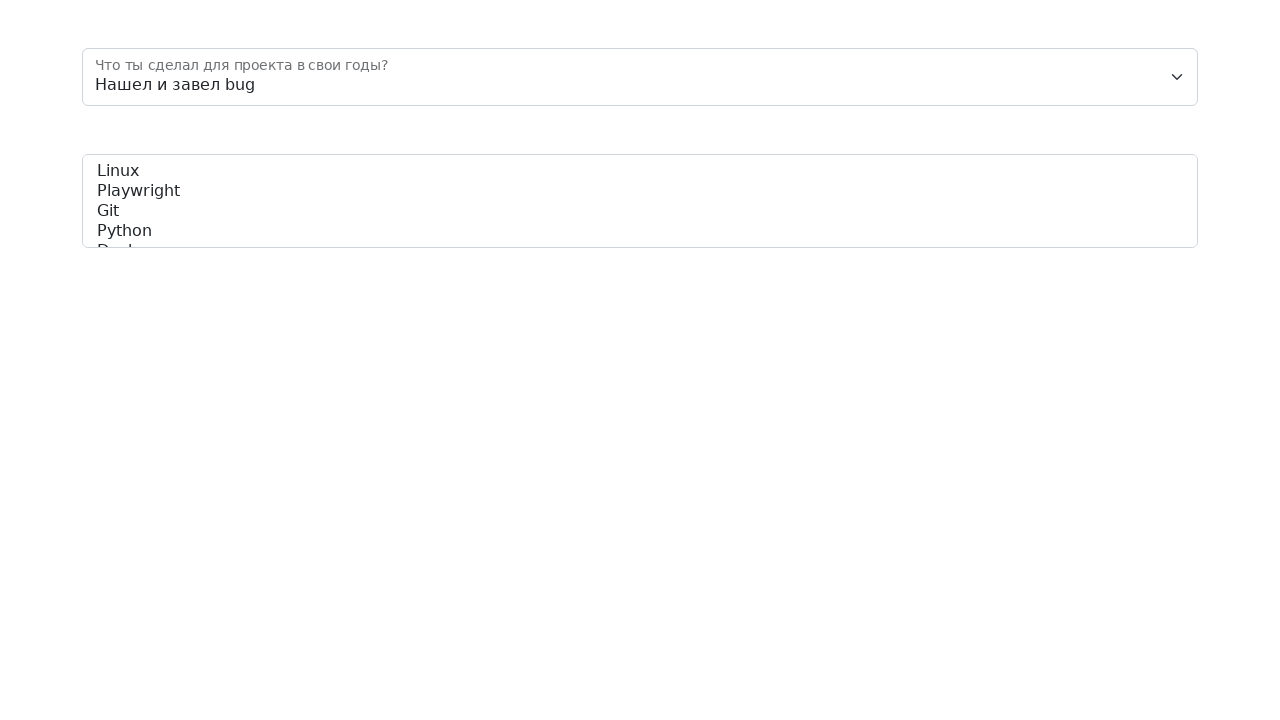

Selected option by value '3' on #floatingSelect
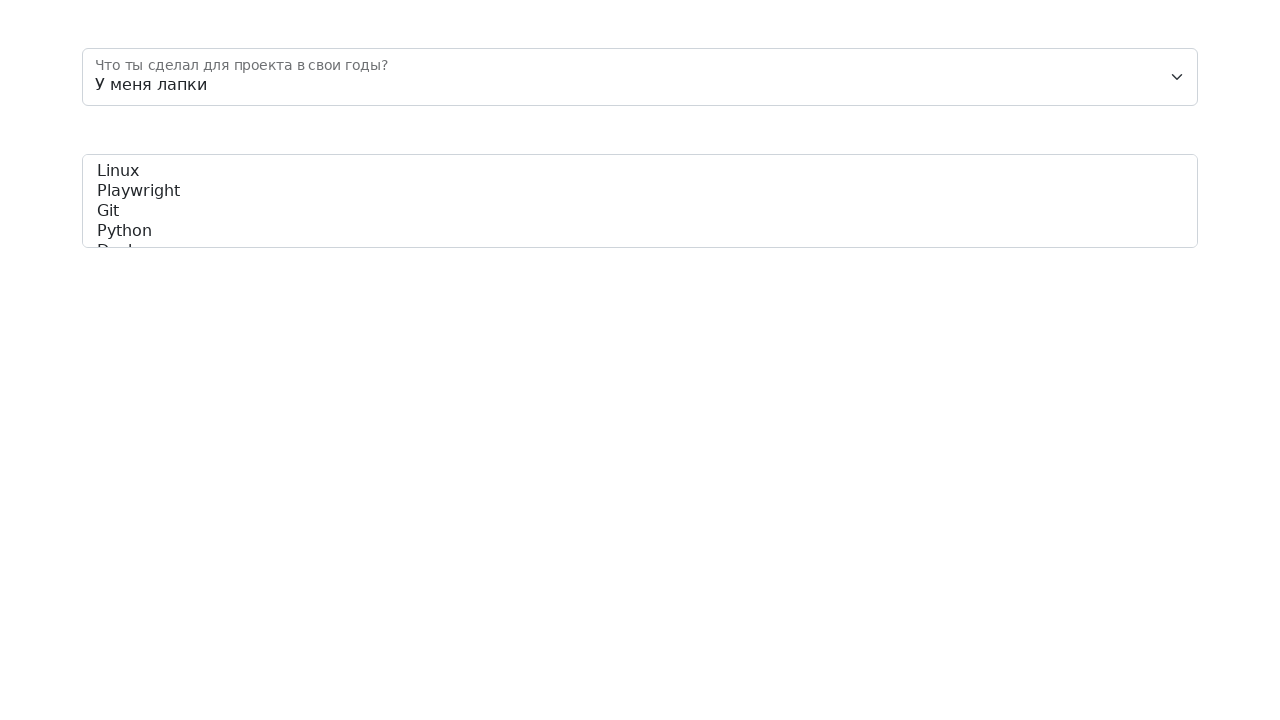

Selected option by index 1 on #floatingSelect
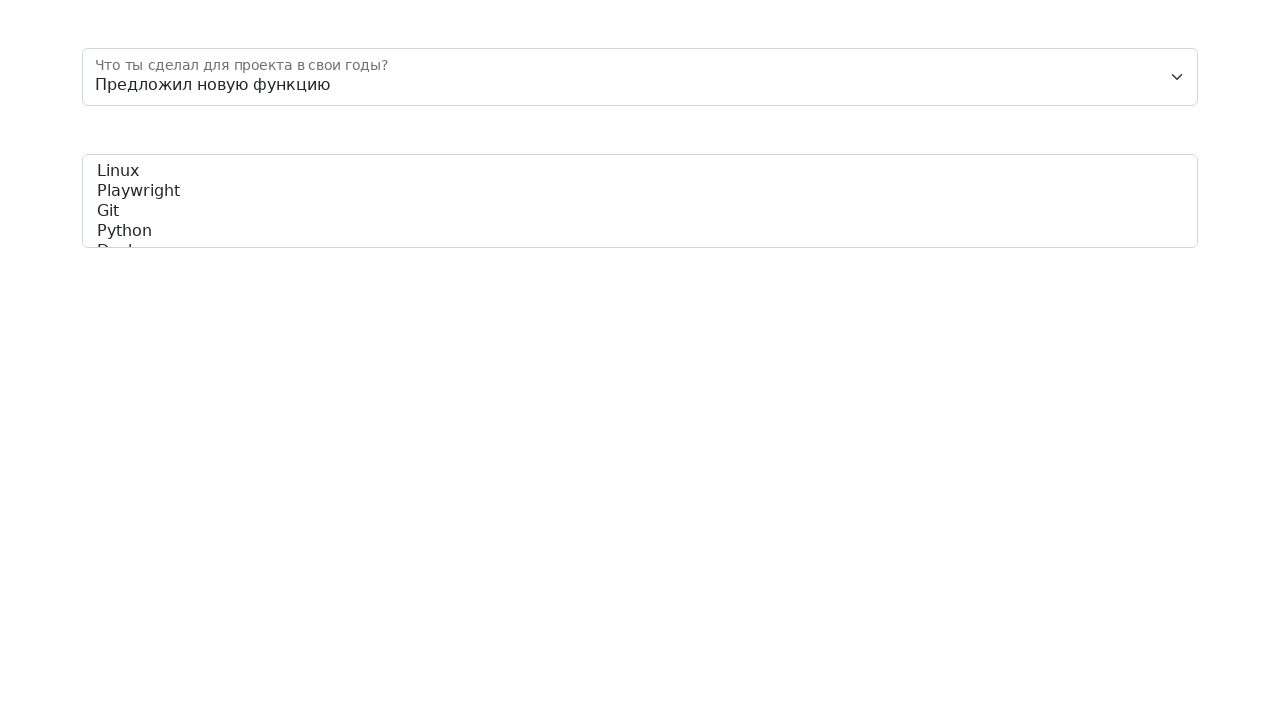

Selected option by label 'Нашел и завел bug' on #floatingSelect
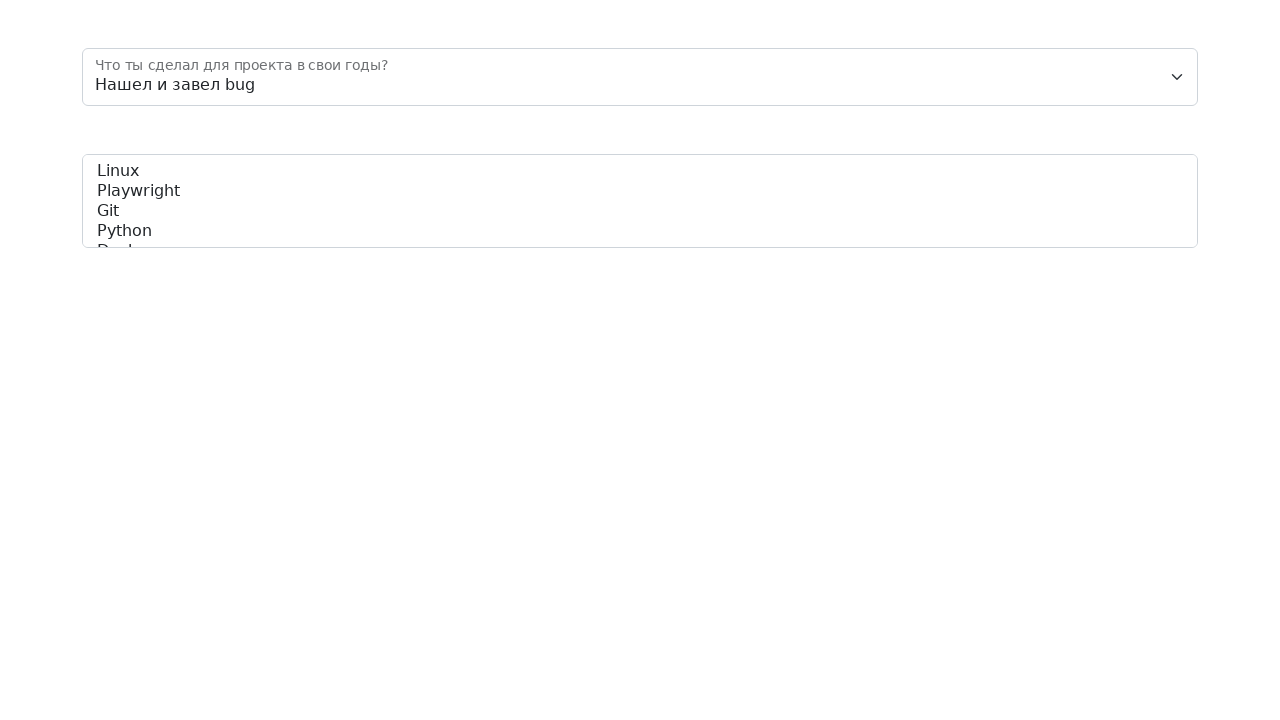

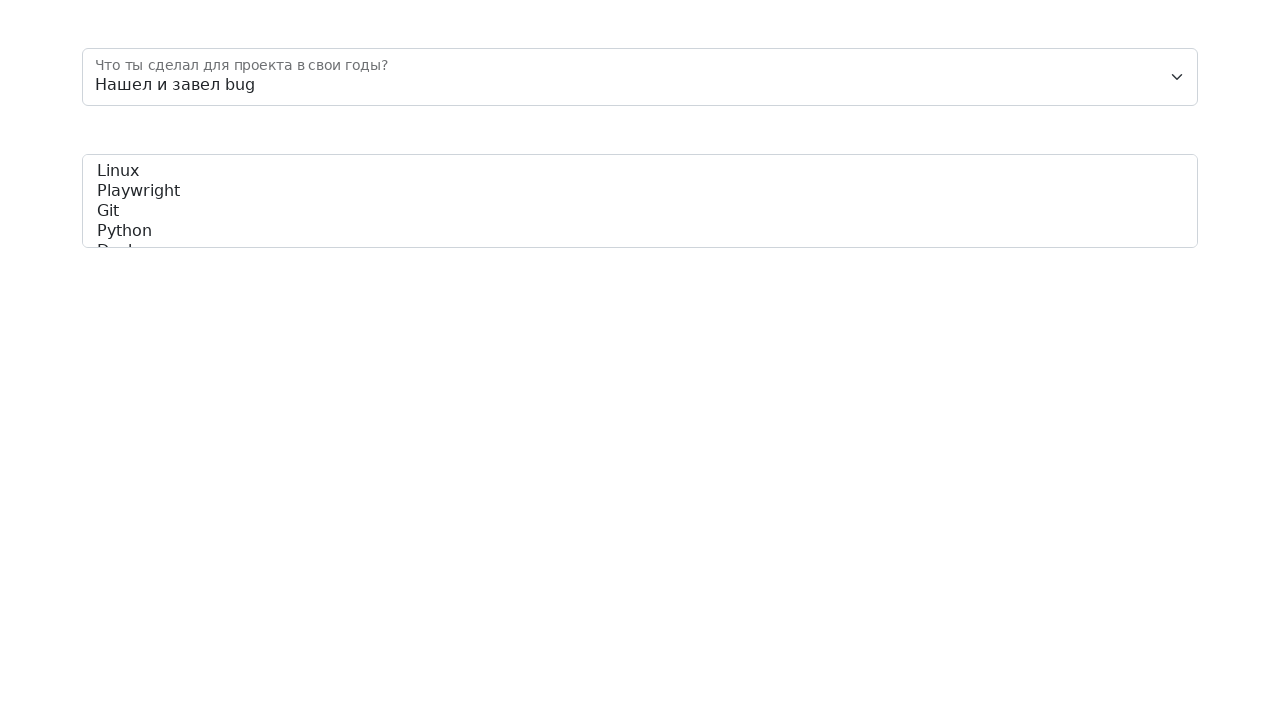